Tests navigation and menu interactions on the Multiplex cinema website, including handling location popup and accessing mobile menu items

Starting URL: https://multiplex.ua

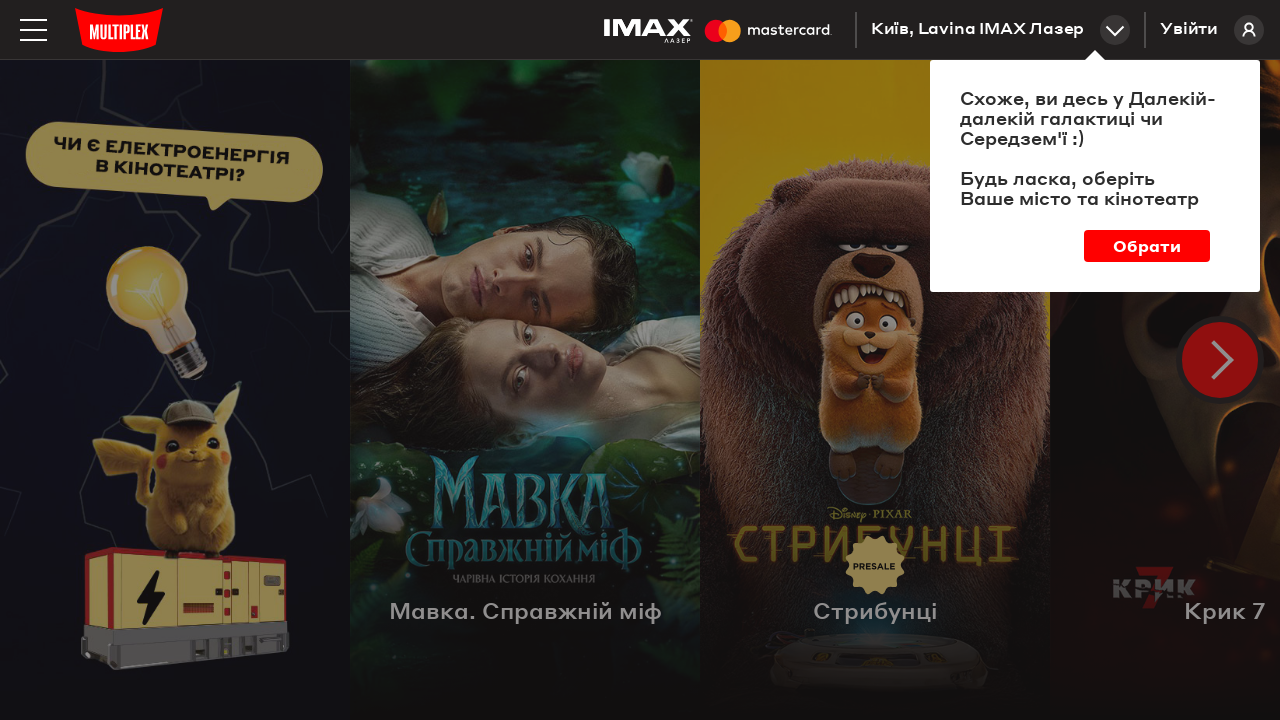

Clicked 'other' option to handle location/geo popup at (1147, 246) on body > div.geo_veil > div > p.other > span
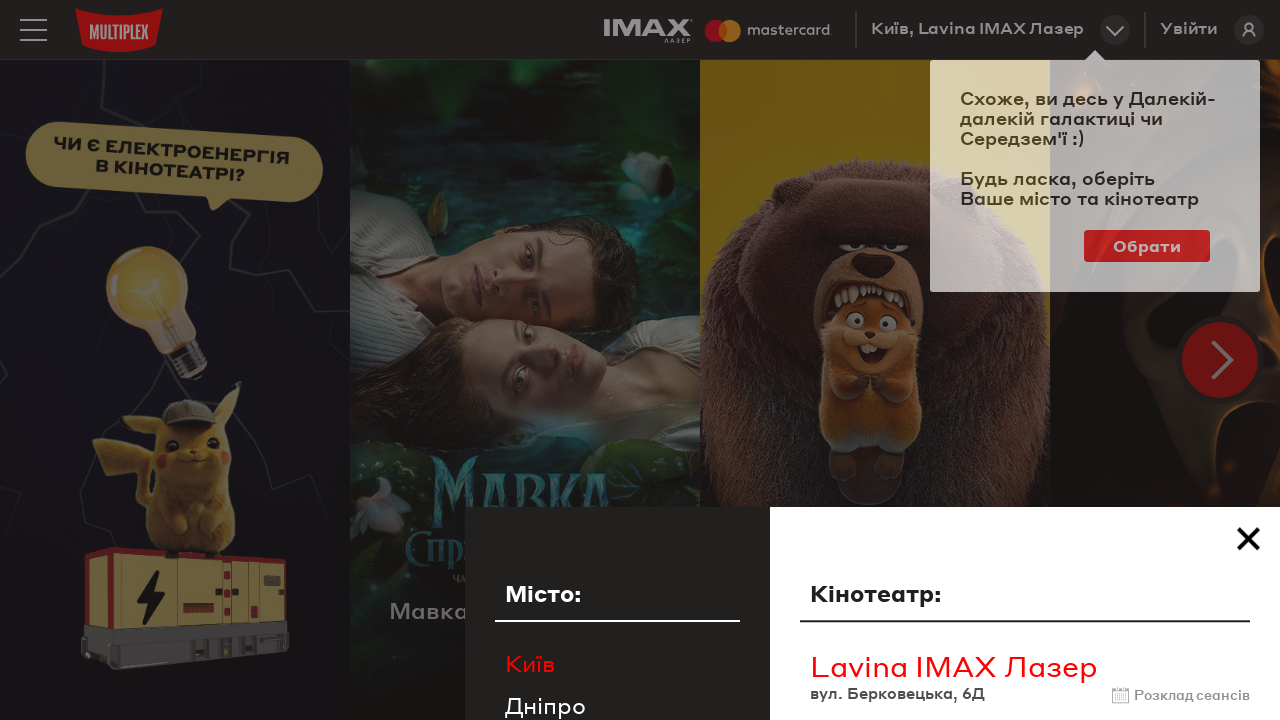

Closed right menu popup at (1248, 32) on body > div.menu.right_menu.animatedlong.slideInUp > img
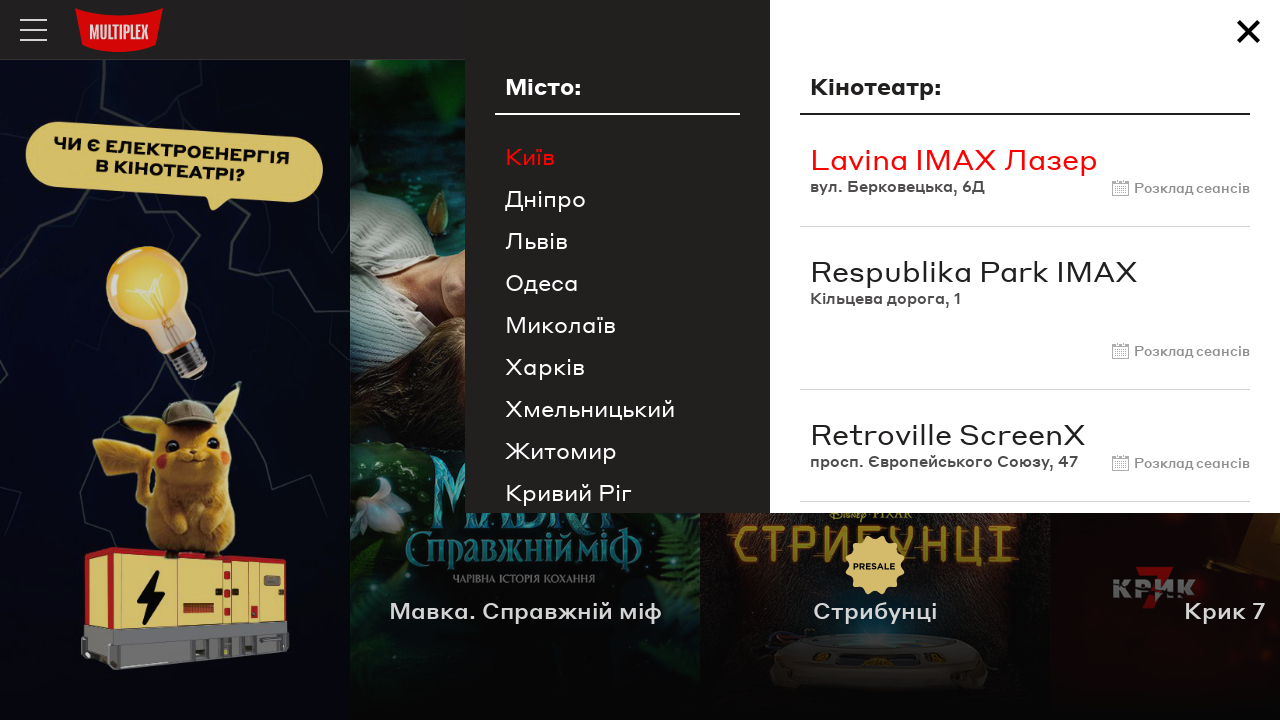

Opened mobile menu at (34, 30) on .menu-btn
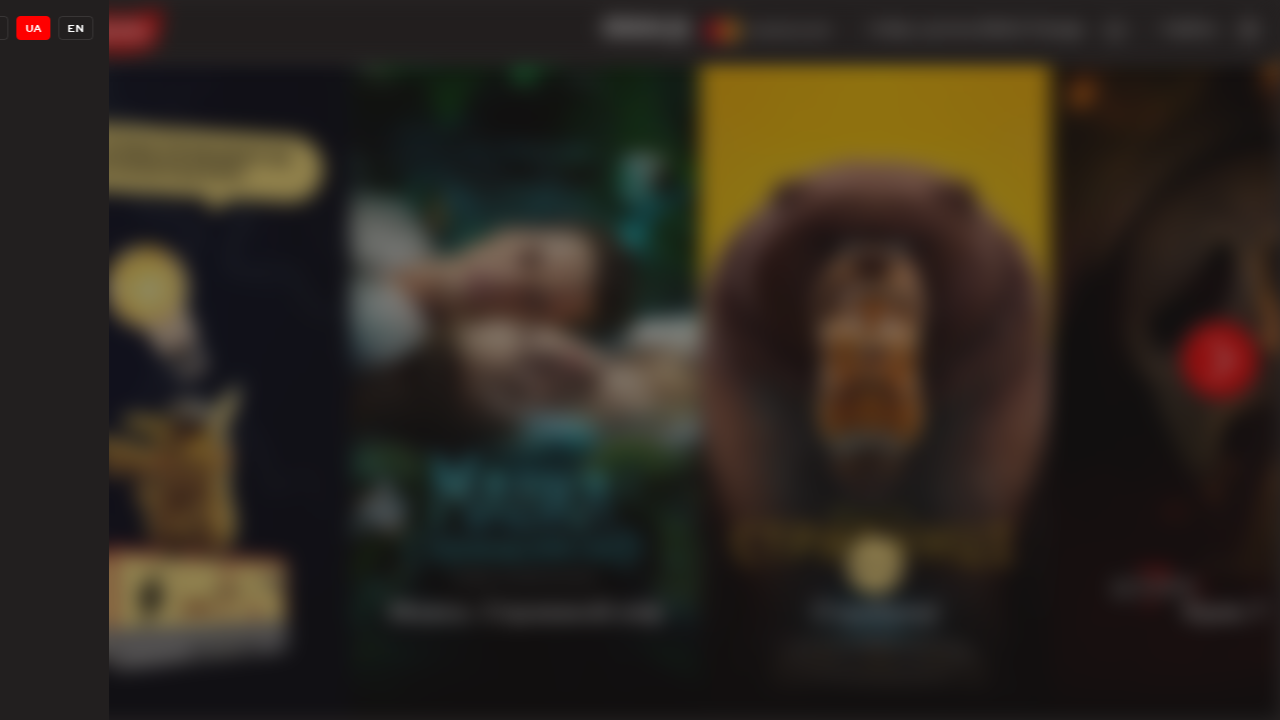

Mobile menu became visible
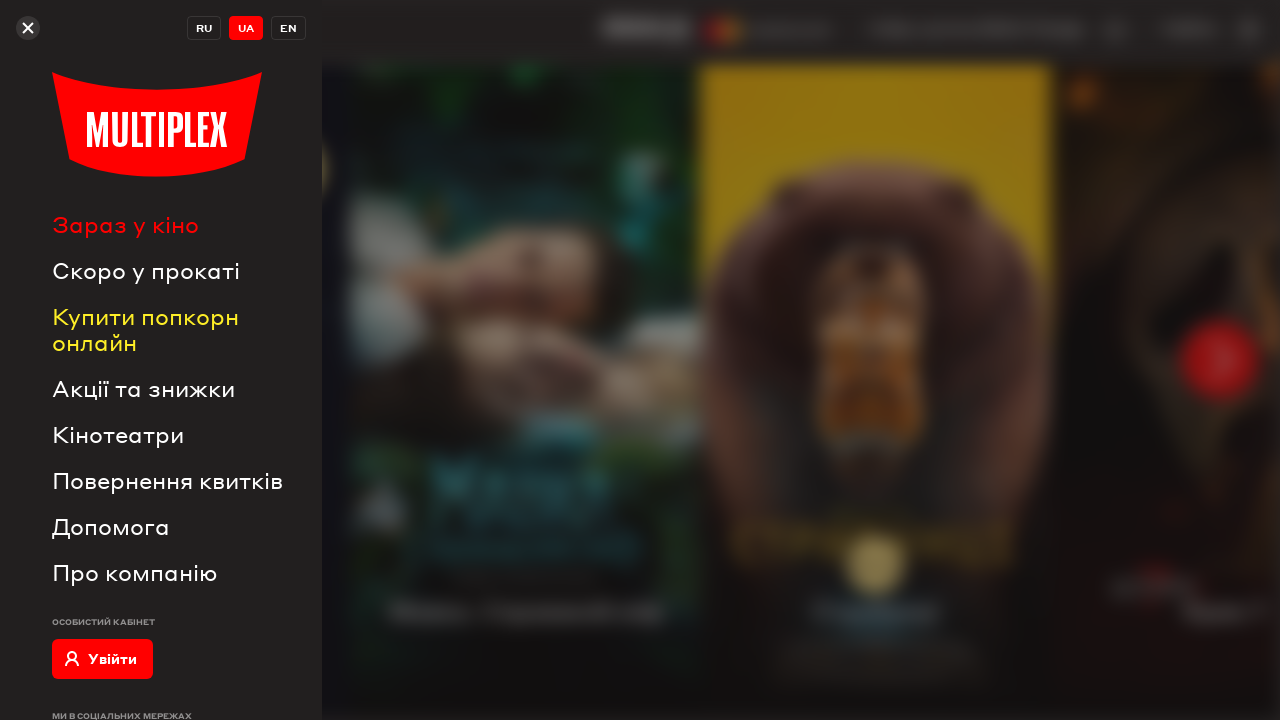

Clicked 5th menu item in mobile menu list at (179, 434) on body > div.left_menu.js-left-menu.on > div > div.mob_container > div.menu_list >
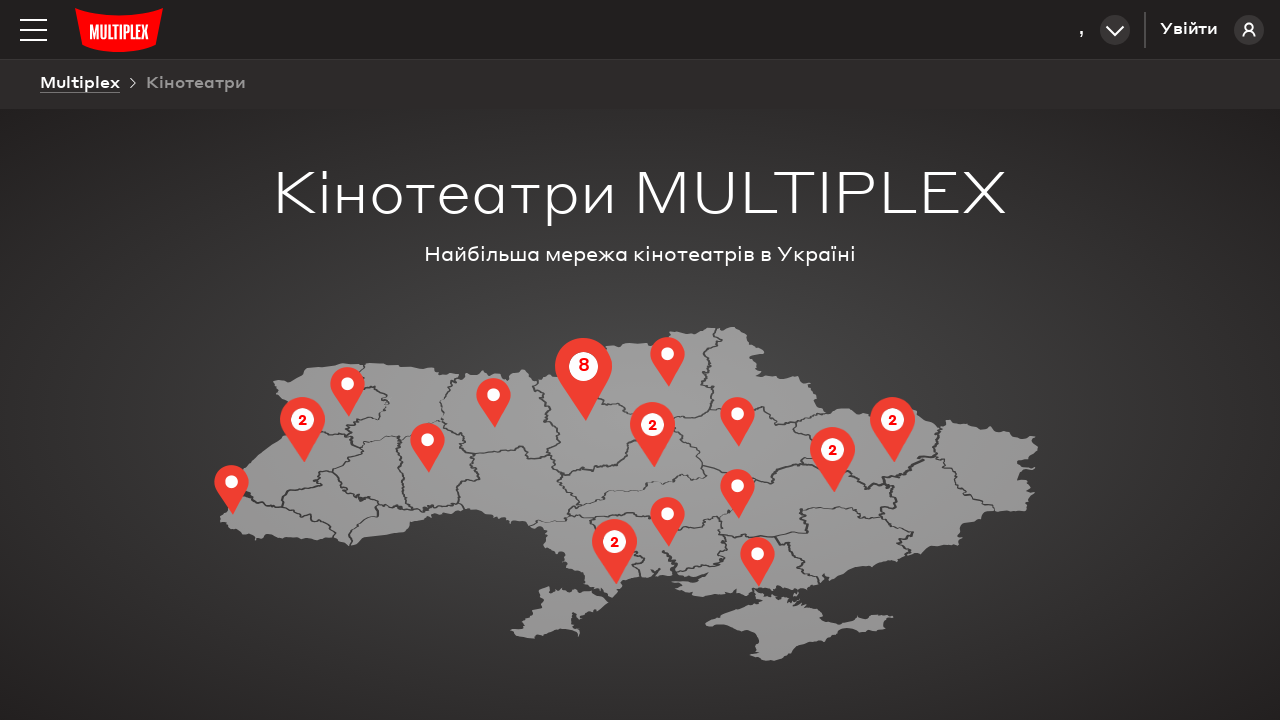

Refreshed the page
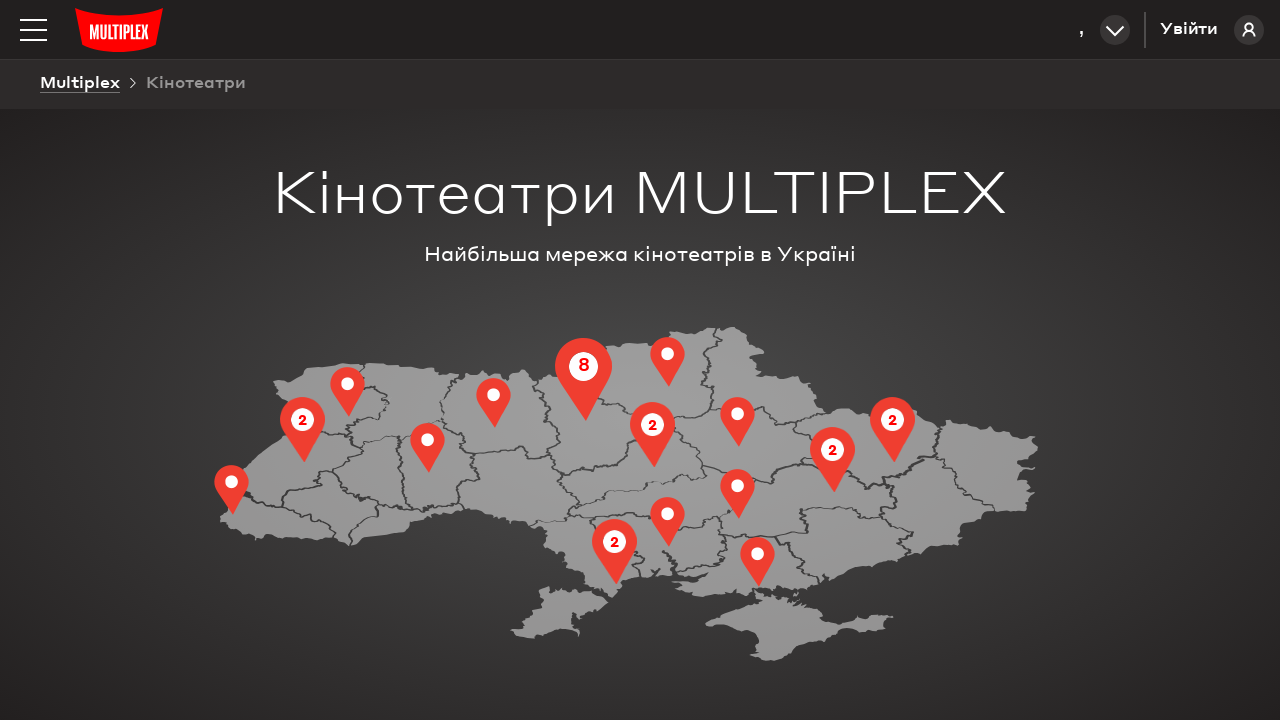

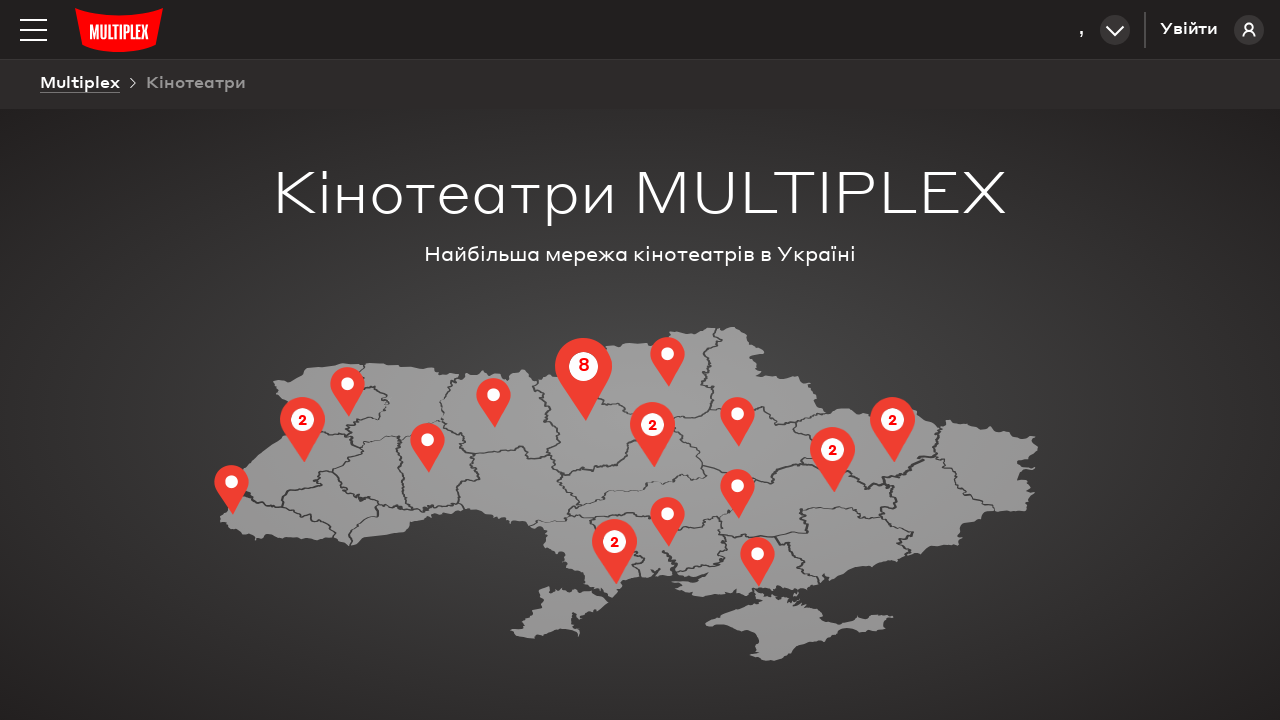